Tests searchable dropdown by typing and selecting country names

Starting URL: https://react.semantic-ui.com/maximize/dropdown-example-search-selection/

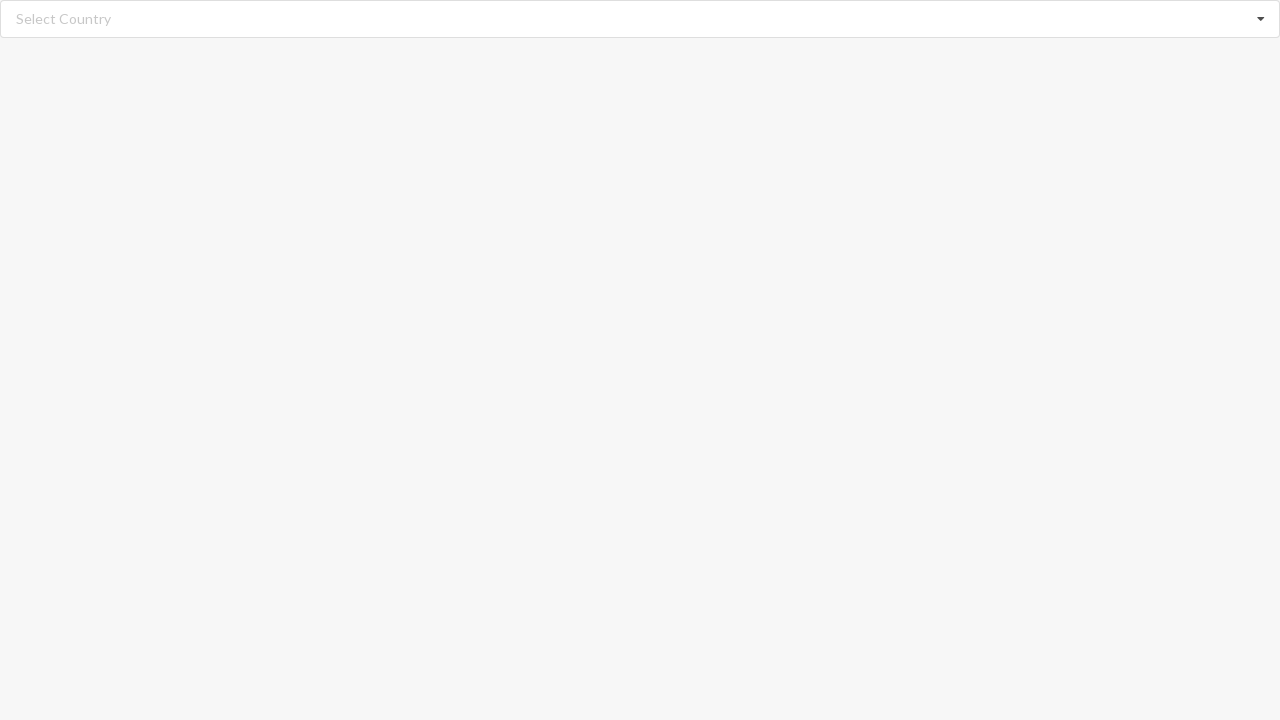

Filled search field with 'Andorra' on input.search
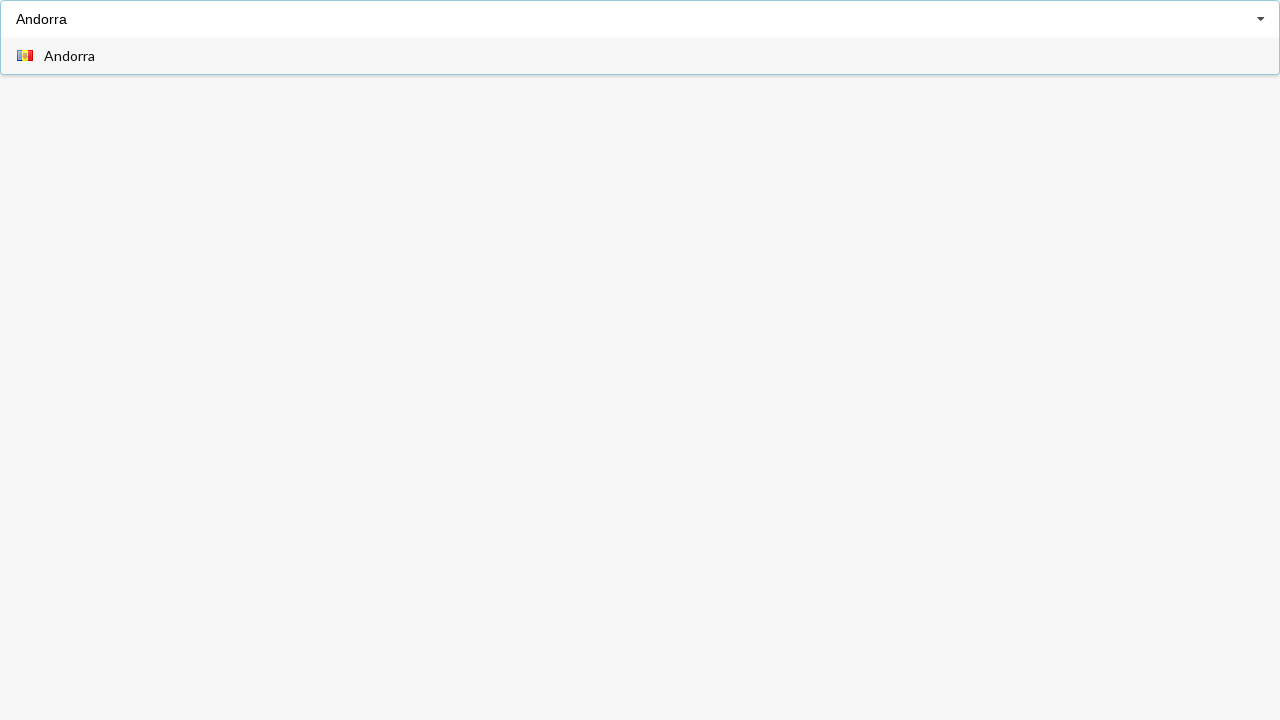

Clicked search input to open dropdown at (641, 19) on input.search
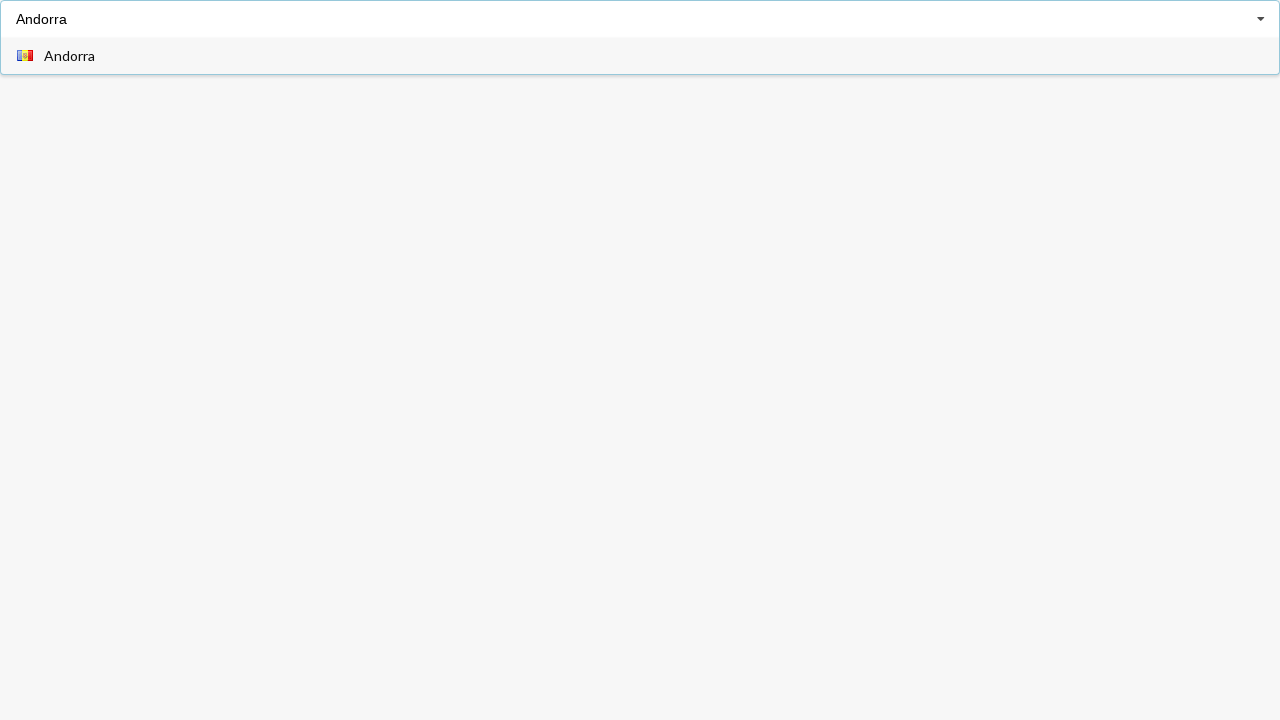

Selected 'Andorra' from dropdown options at (70, 56) on div[role='option'] span:has-text('Andorra')
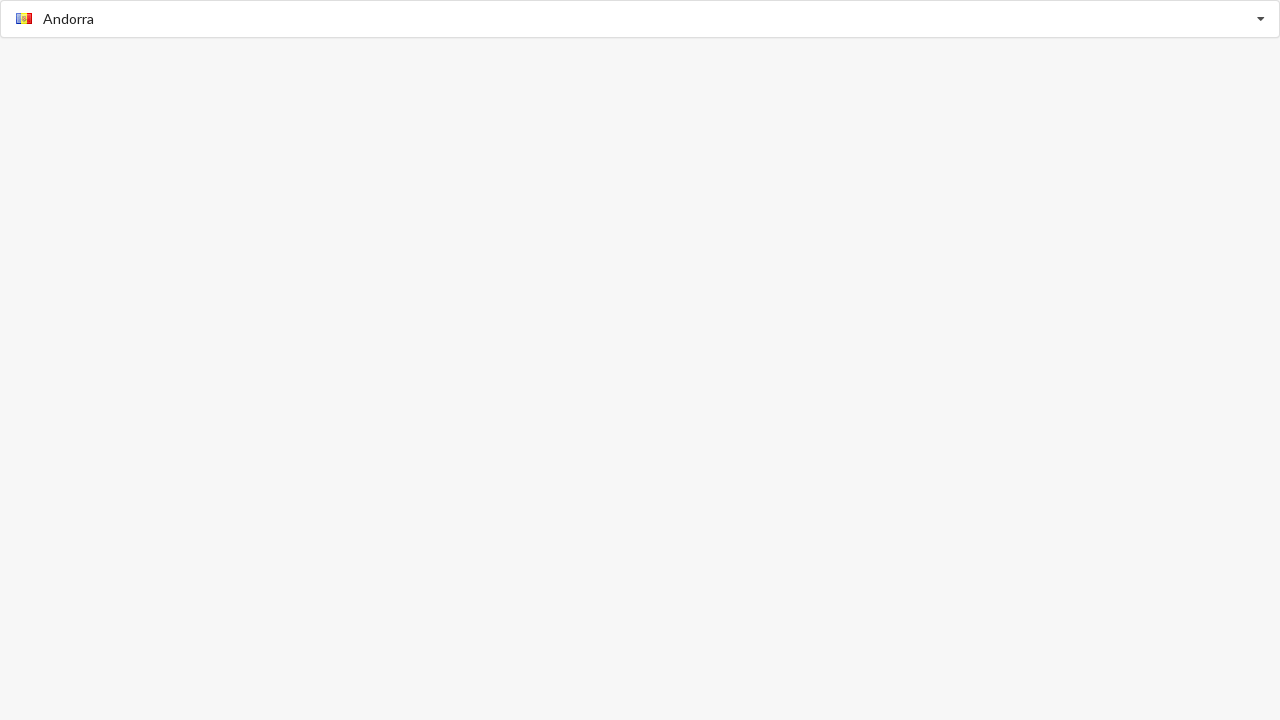

Filled search field with 'Aland Islands' on input.search
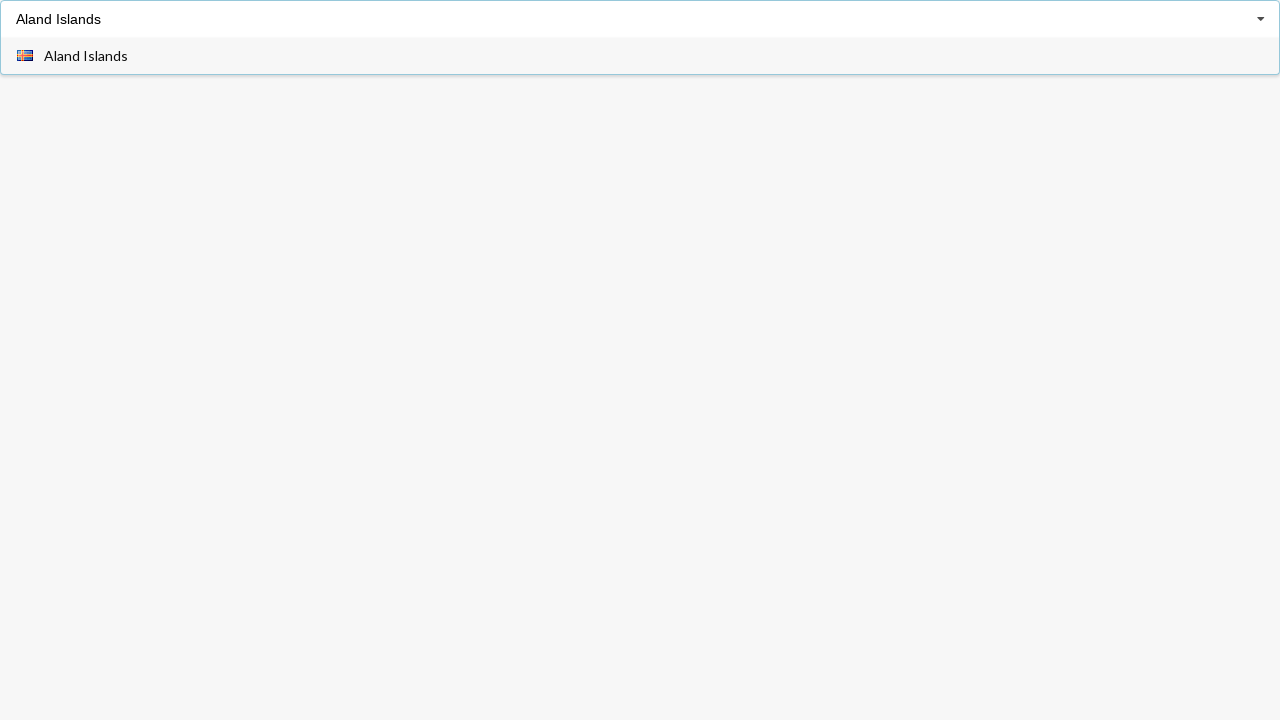

Clicked search input to open dropdown at (641, 19) on input.search
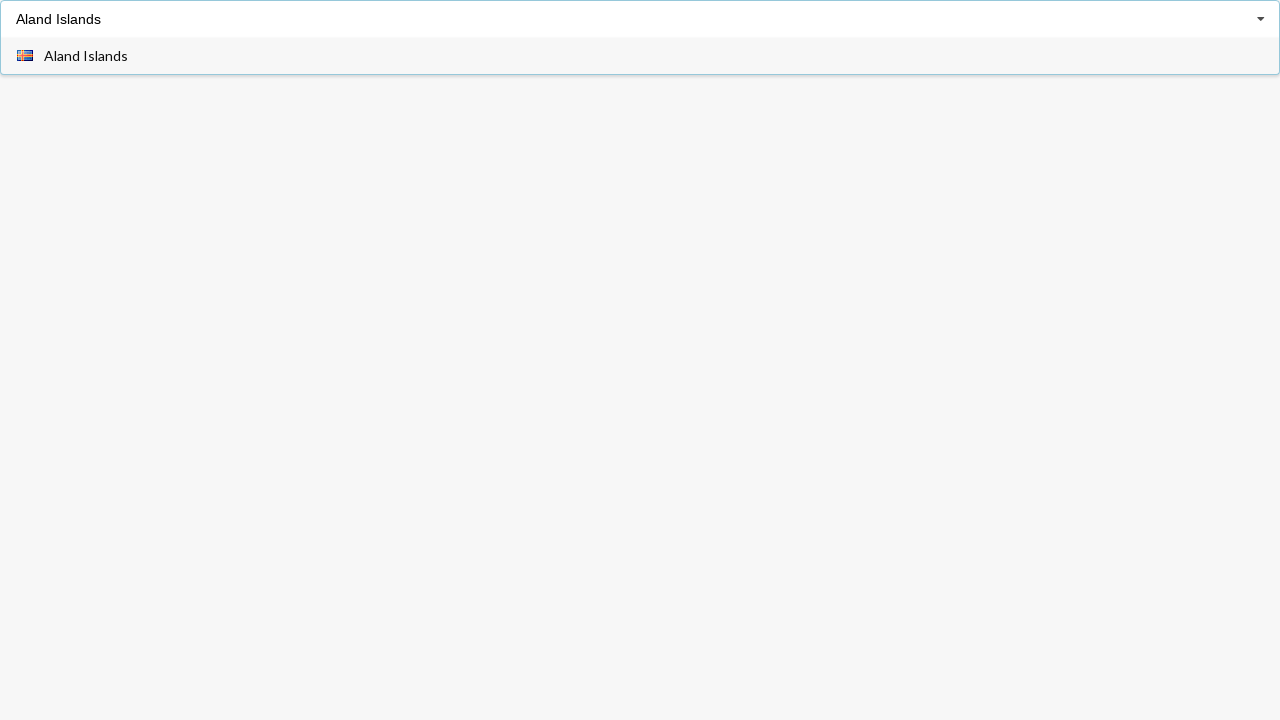

Selected 'Aland Islands' from dropdown options at (86, 56) on div[role='option'] span:has-text('Aland Islands')
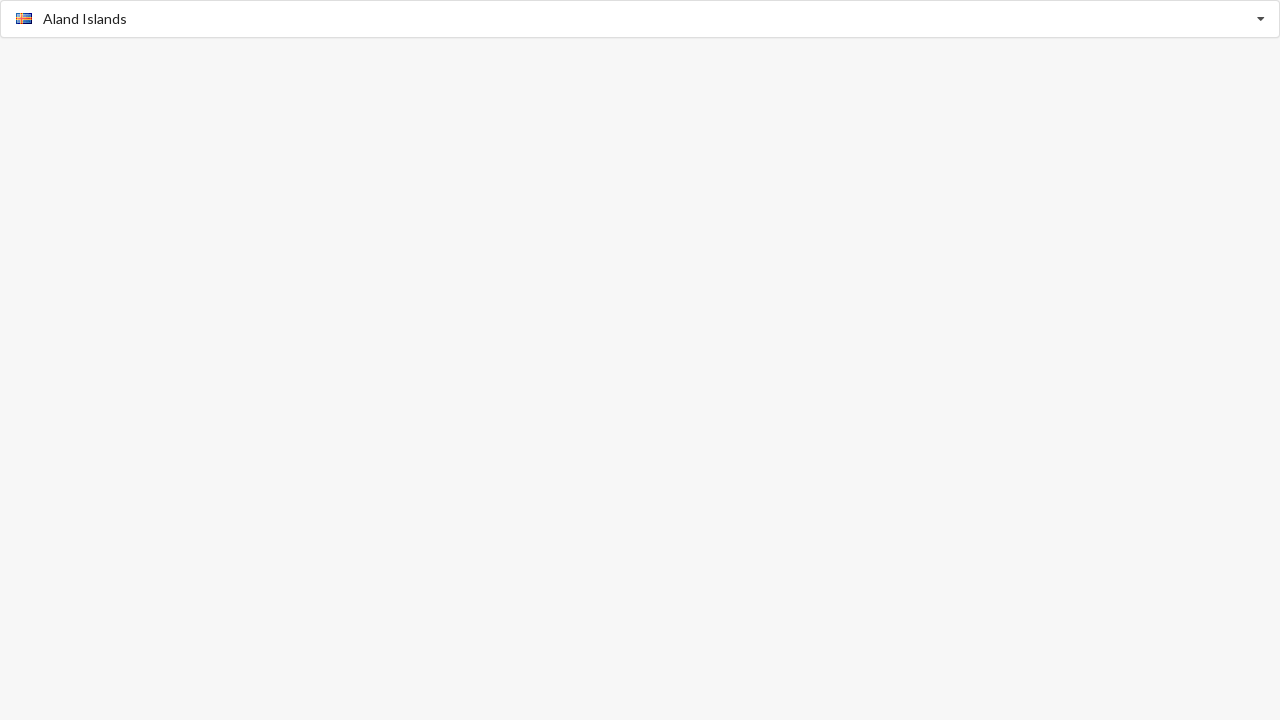

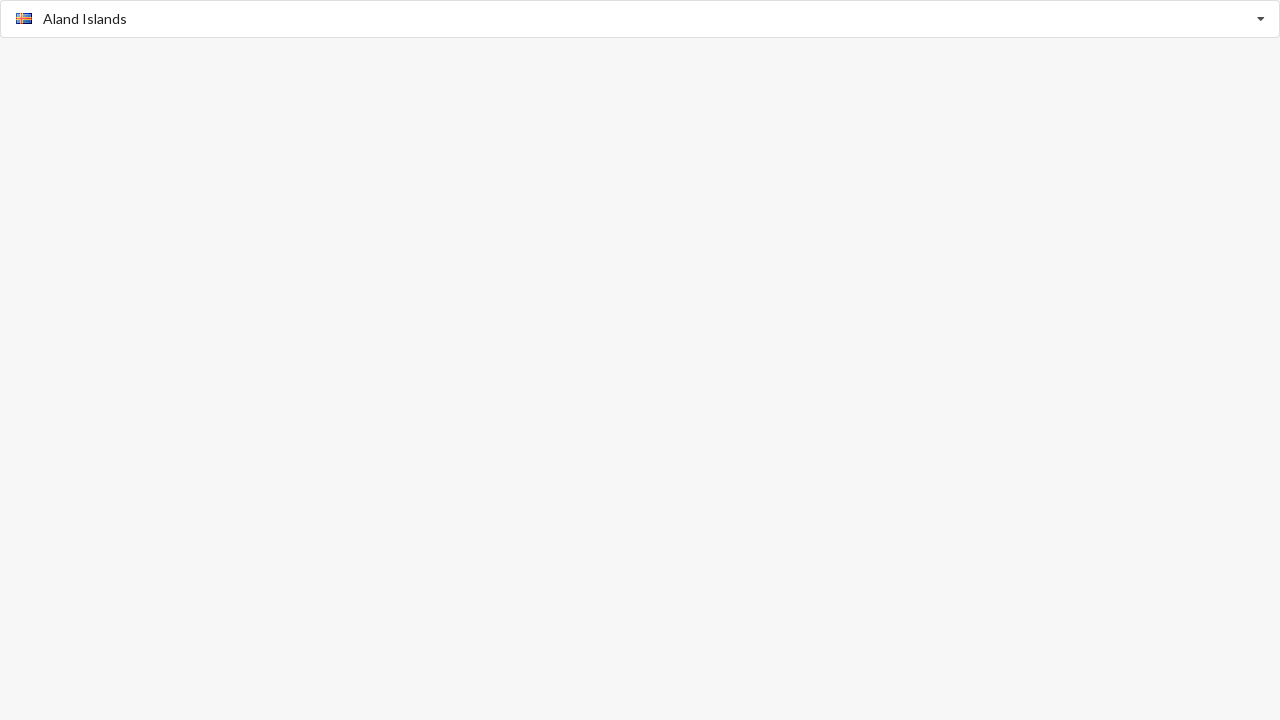